Tests filling out a sign-up form with dynamic attributes by locating form fields using various XPath strategies (contains, following-sibling) and submitting the form.

Starting URL: https://v1.training-support.net/selenium/dynamic-attributes

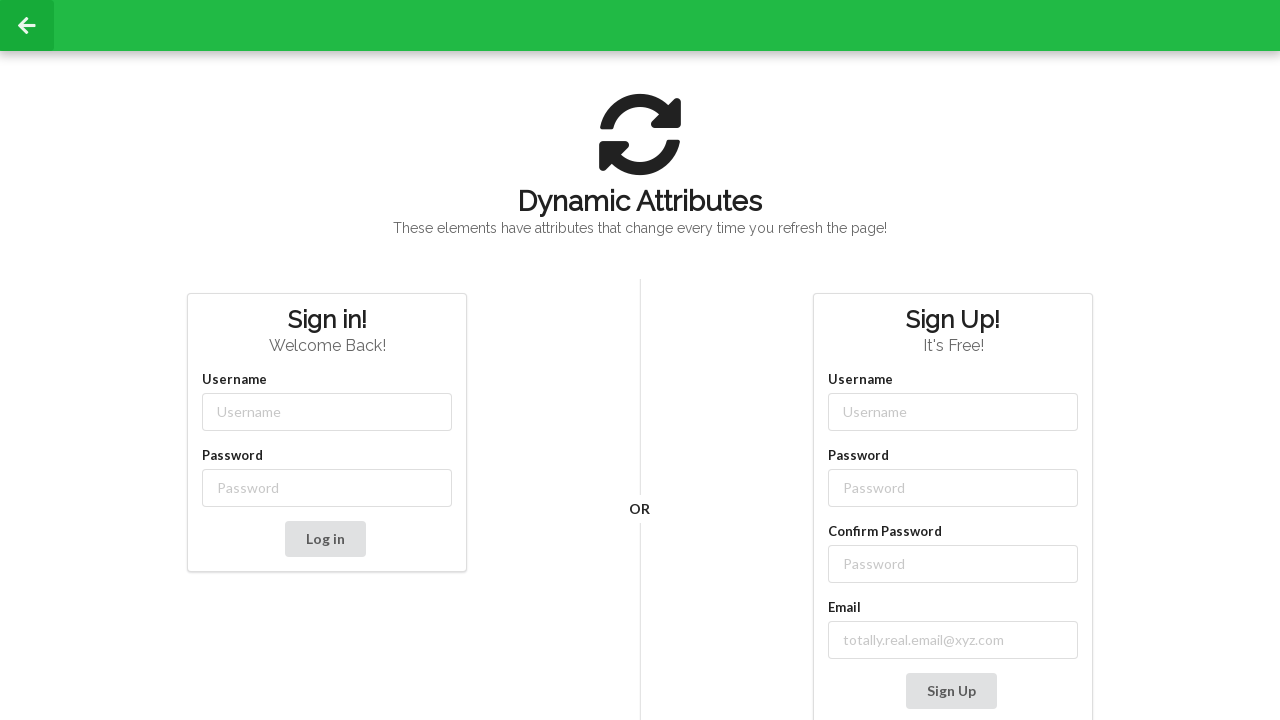

Filled username field with 'NewUser' using dynamic class selector on input[class*='-username']
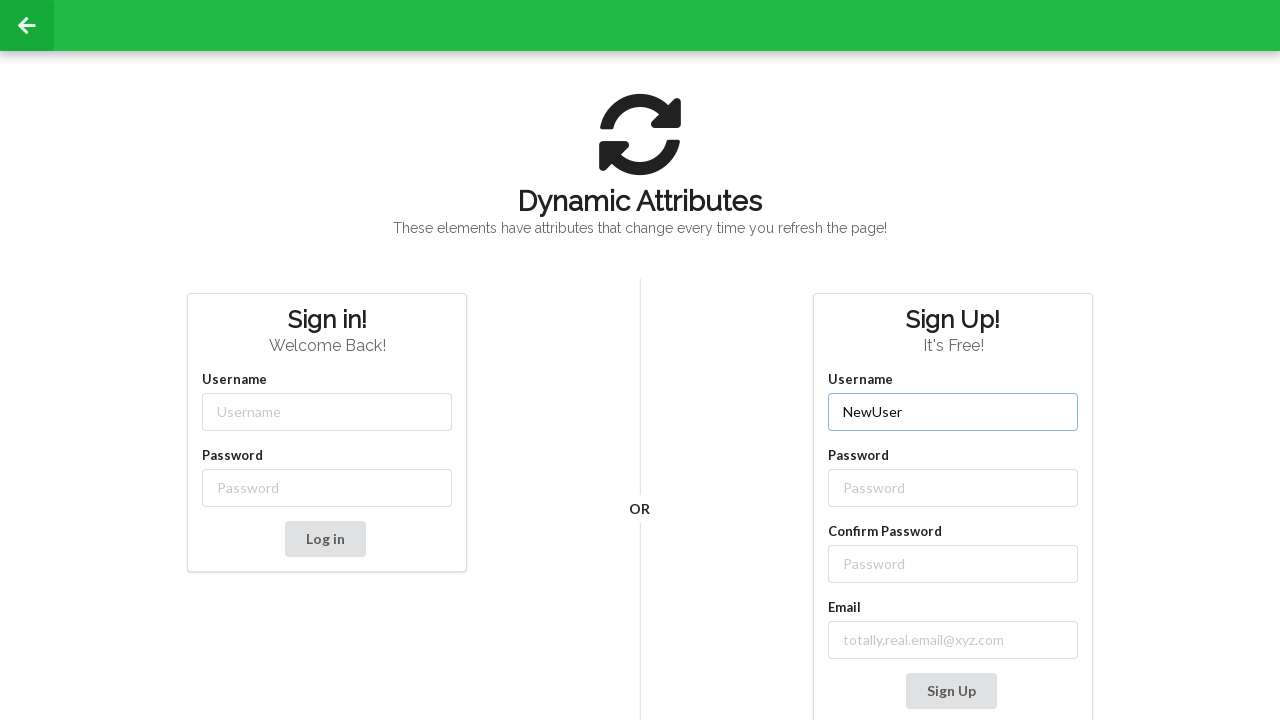

Filled password field with 'SecurePass123' using dynamic class selector on input[class*='-password']
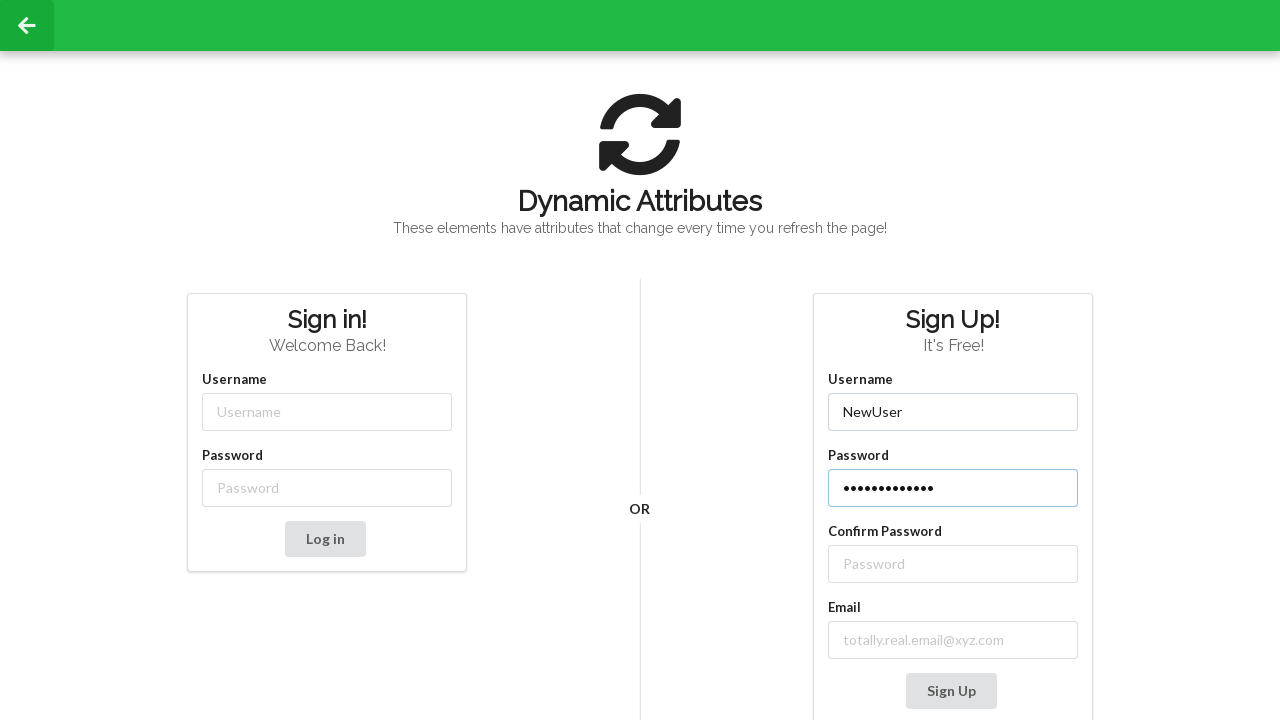

Filled confirm password field with 'SecurePass123' using XPath following-sibling on //label[text()='Confirm Password']/following-sibling::input
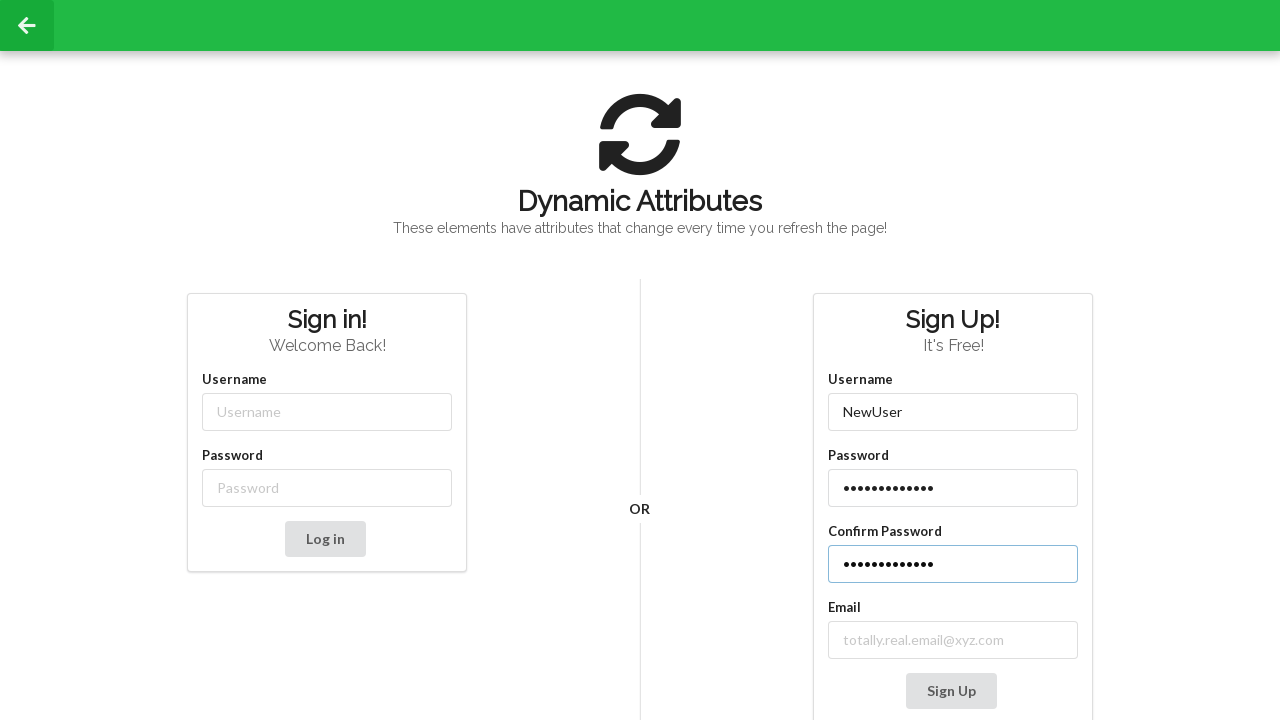

Filled email field with 'testuser@example.com' using XPath contains and following-sibling on //label[contains(text(), 'mail')]/following-sibling::input
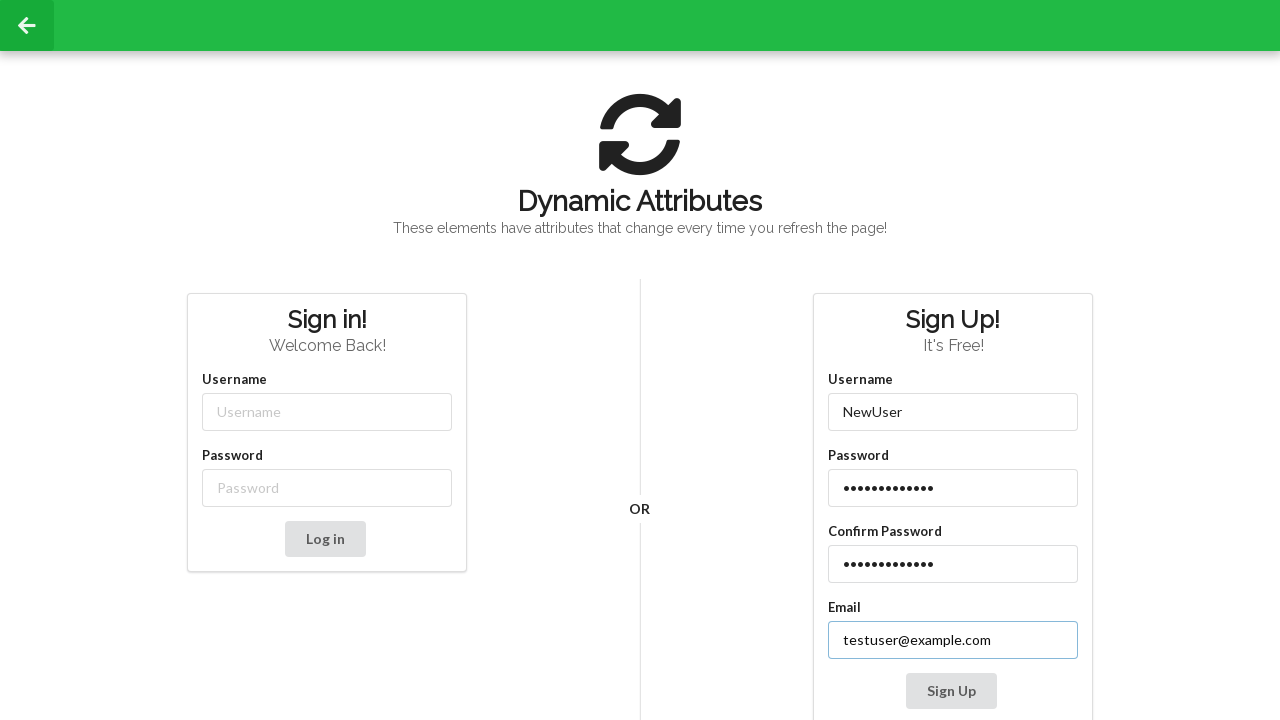

Clicked Sign Up button to submit the form at (951, 691) on xpath=//button[contains(text(), 'Sign Up')]
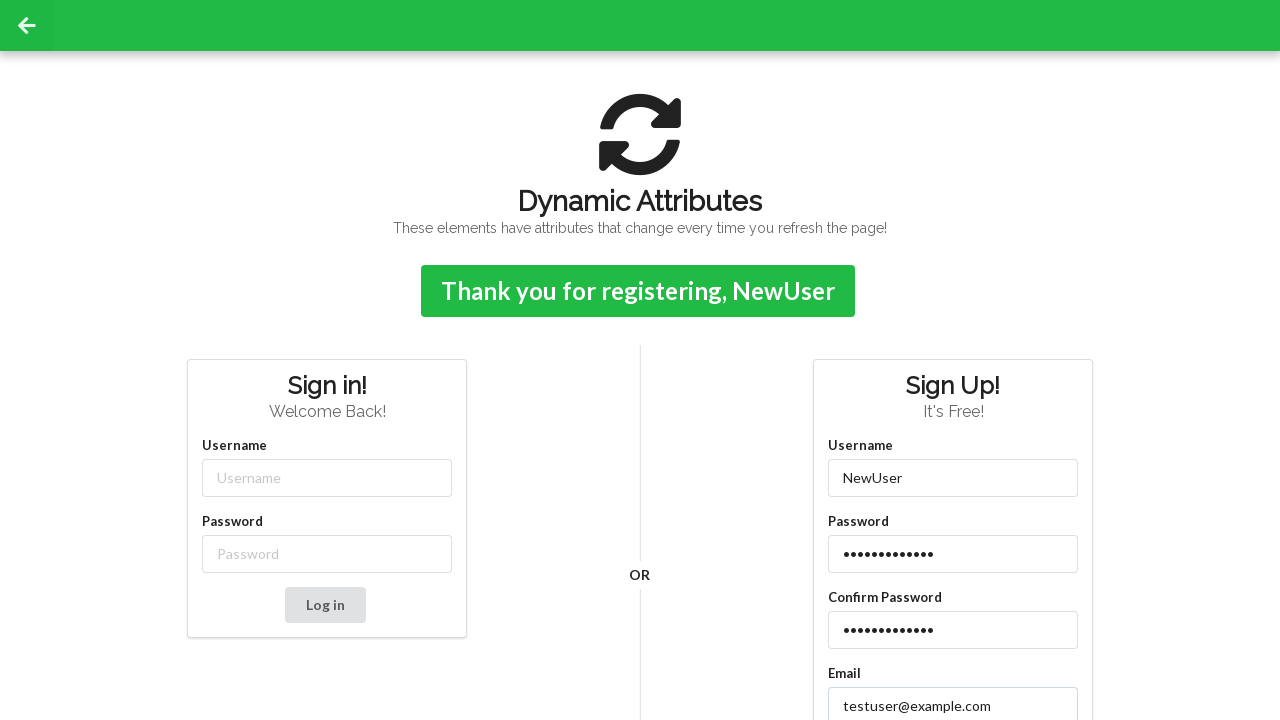

Sign-up form submission confirmed - action confirmation message appeared
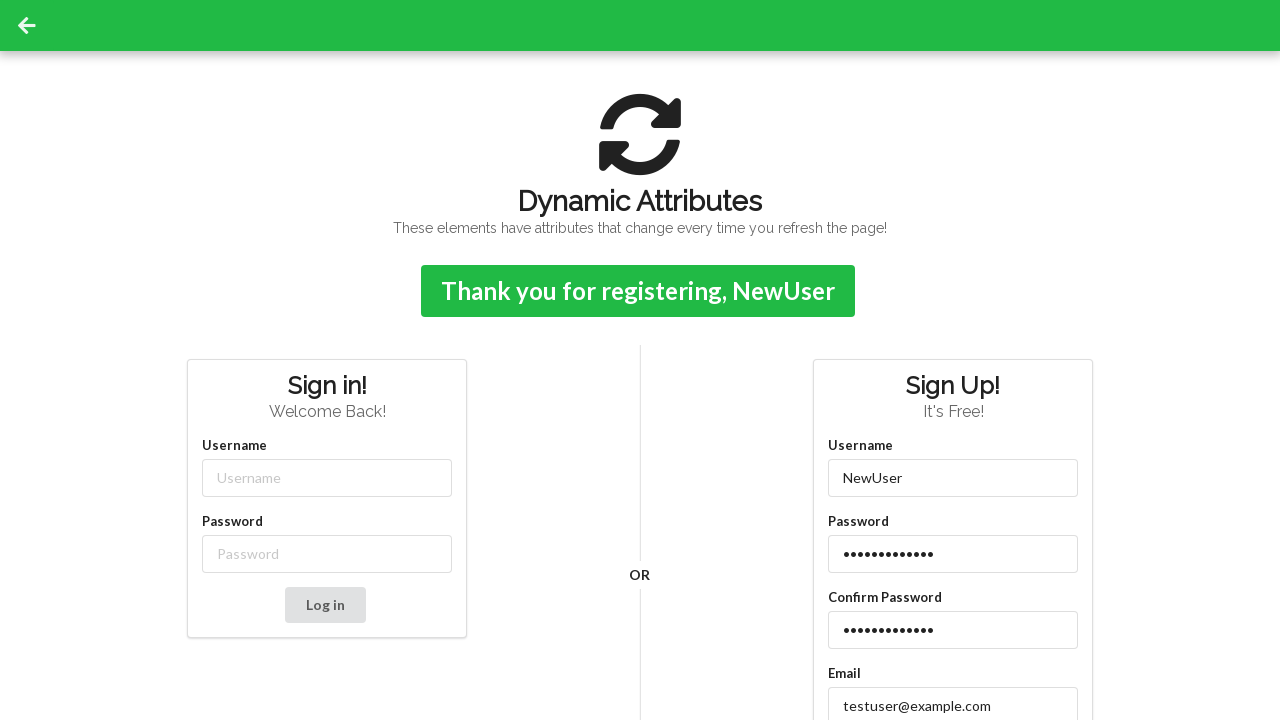

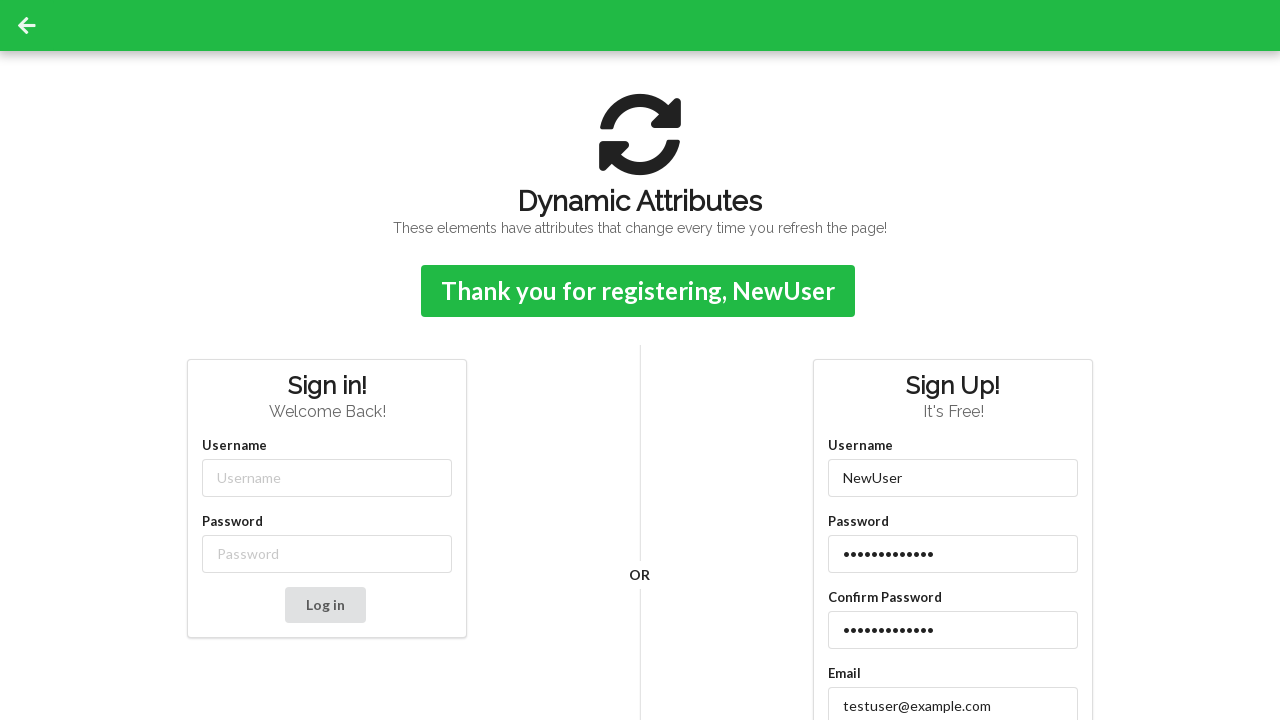